Tests Selenium website navigation by clicking About menu, selecting a submenu option, and validating the page text about Selenium

Starting URL: https://www.selenium.dev

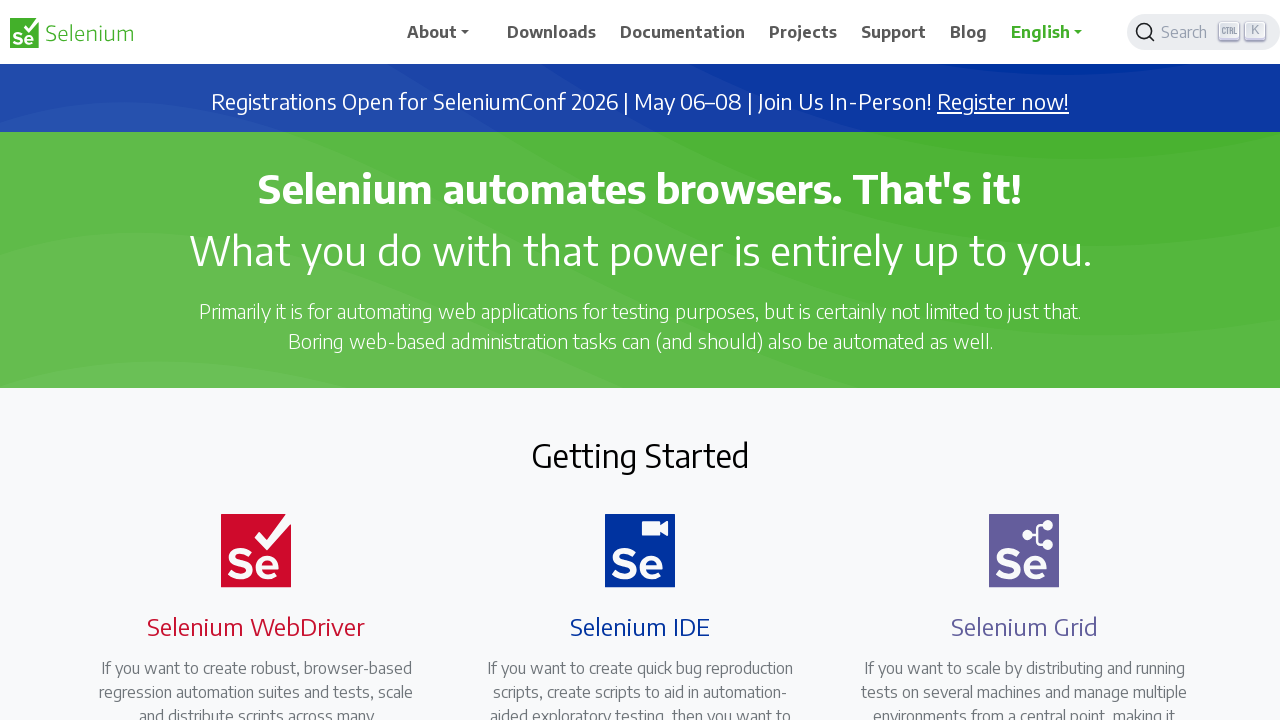

Clicked About menu at (445, 32) on text=About
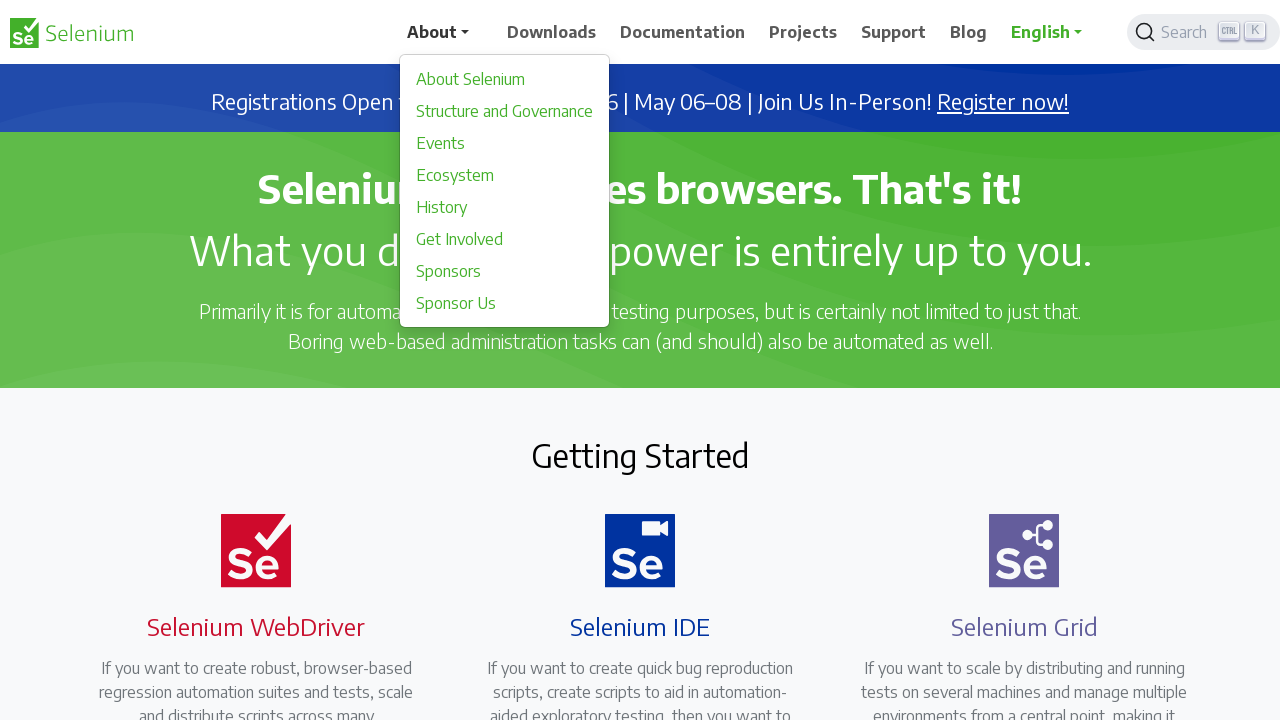

About submenu appeared
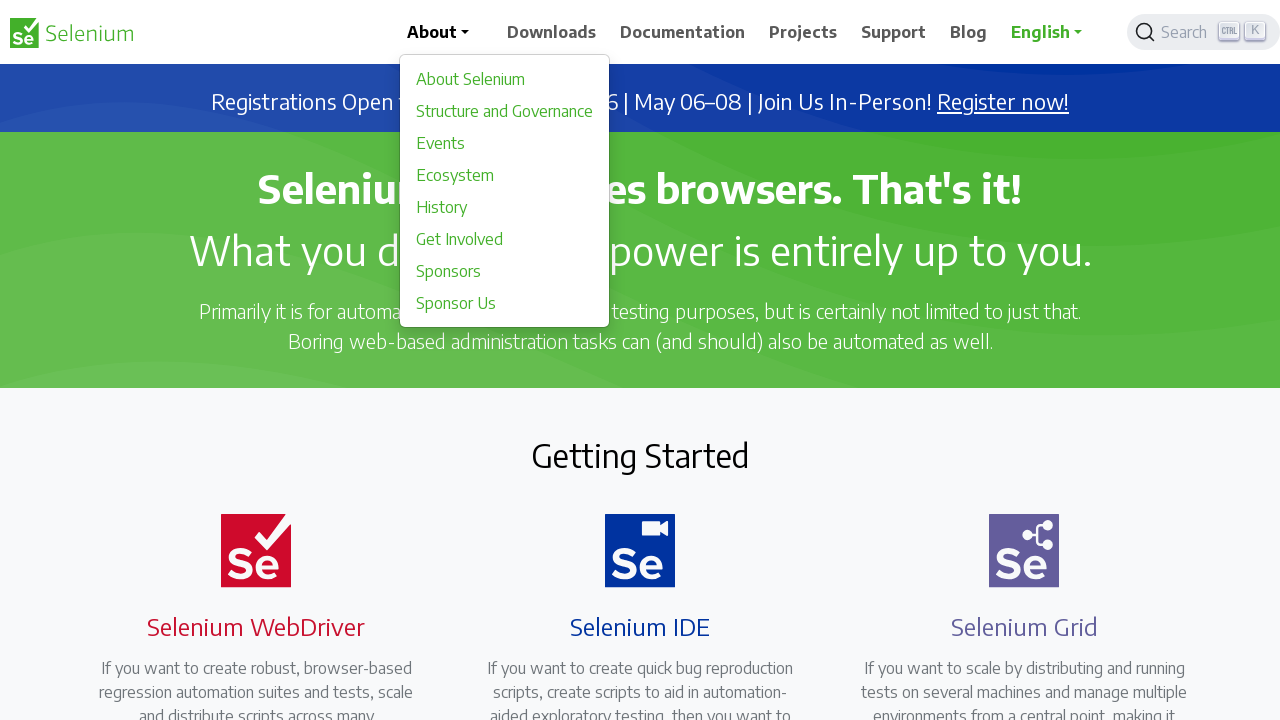

Clicked About submenu option at (505, 79) on a[href='/about']
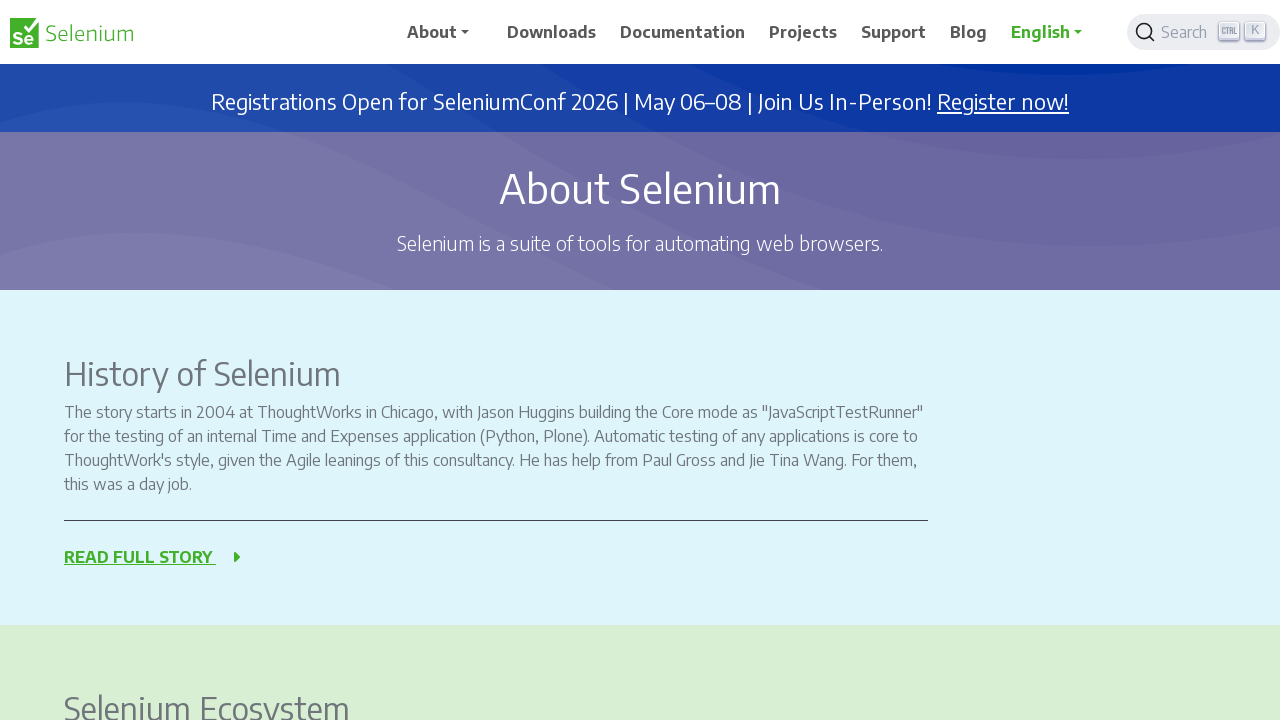

About page loaded and confirmed Selenium description text is present
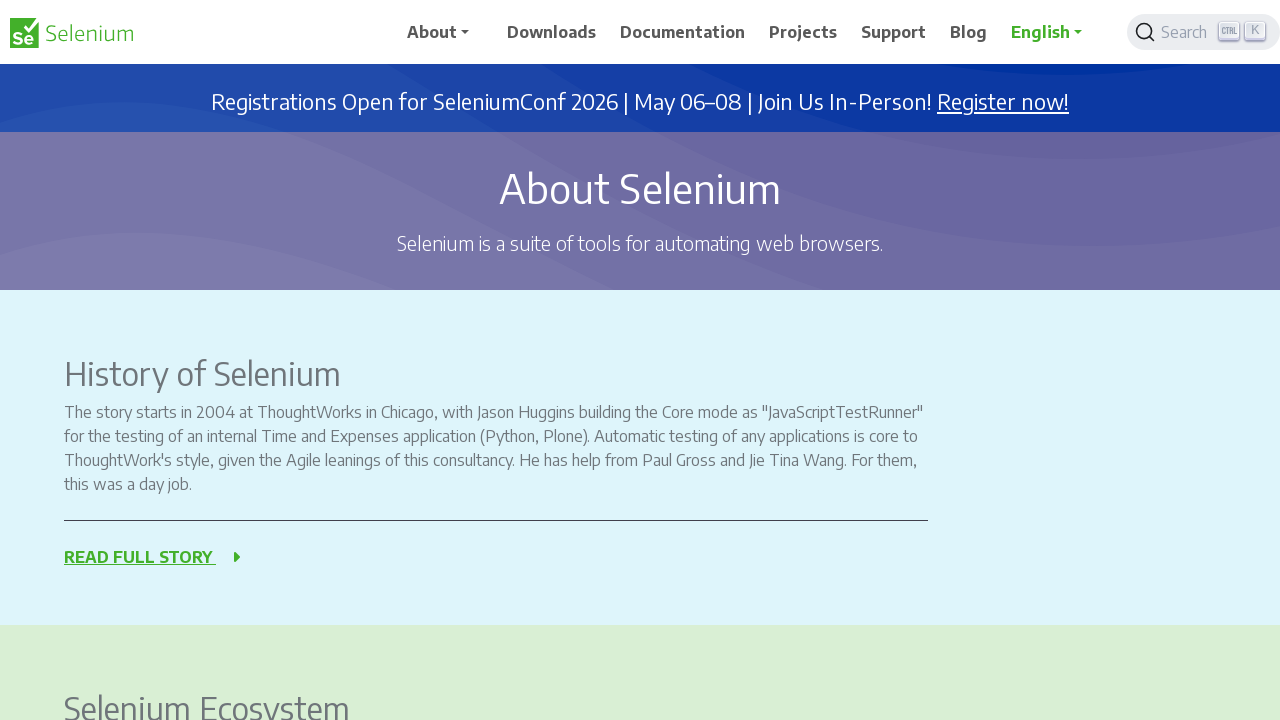

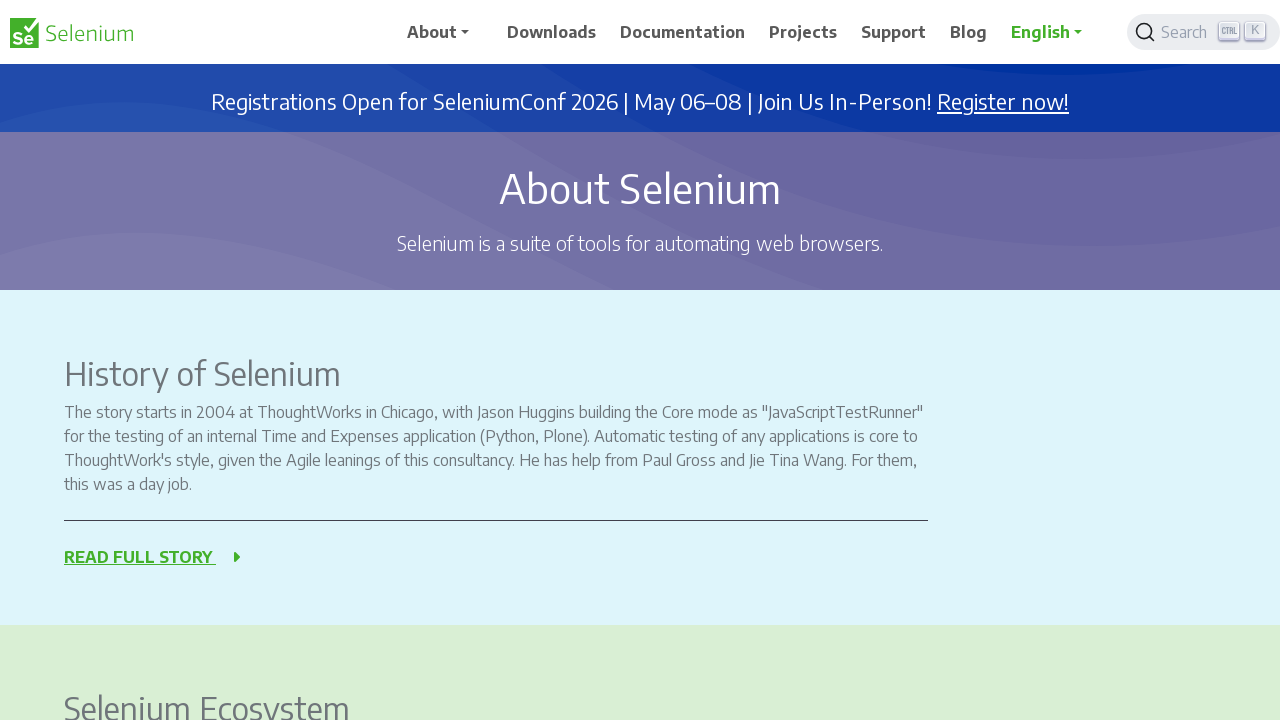